Tests redirect functionality by clicking redirect link and then navigating to view a 404 status code page

Starting URL: https://the-internet.herokuapp.com/redirector

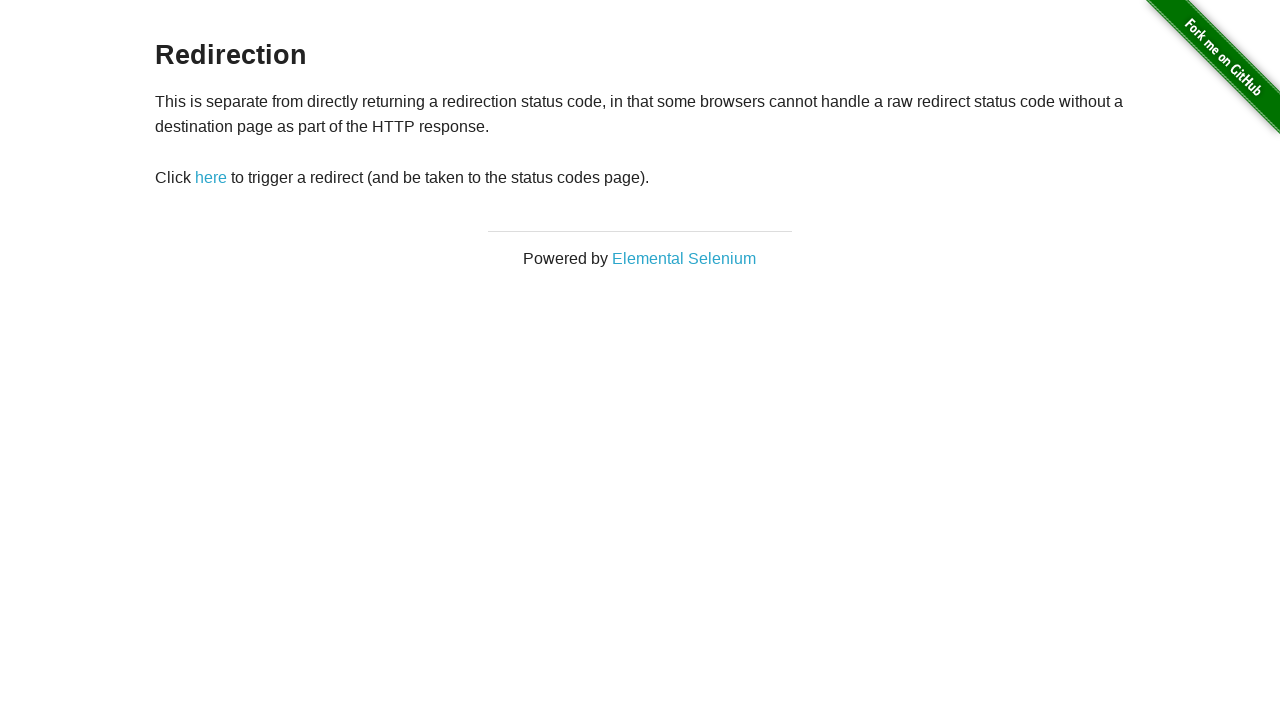

Clicked redirect button at (211, 178) on #redirect
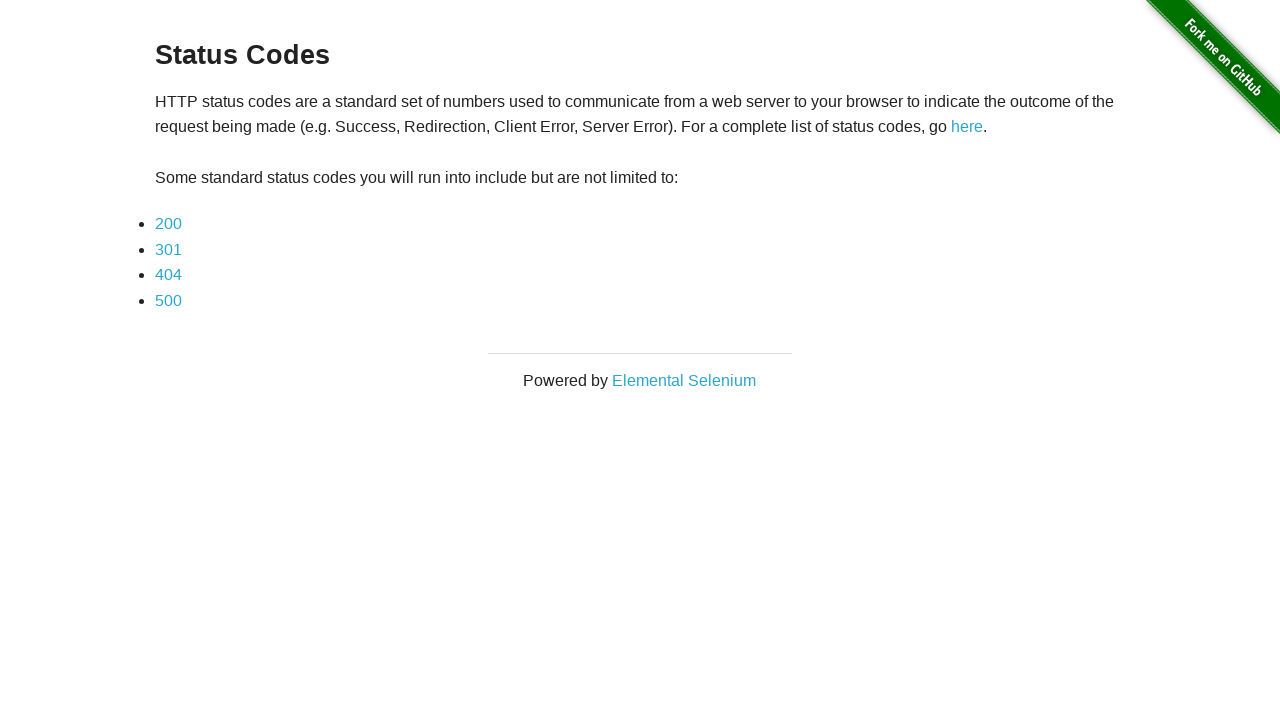

Clicked on the third link in the list to navigate to 404 status code page at (168, 275) on xpath=//*[@id='content']/div/ul/li[3]/a
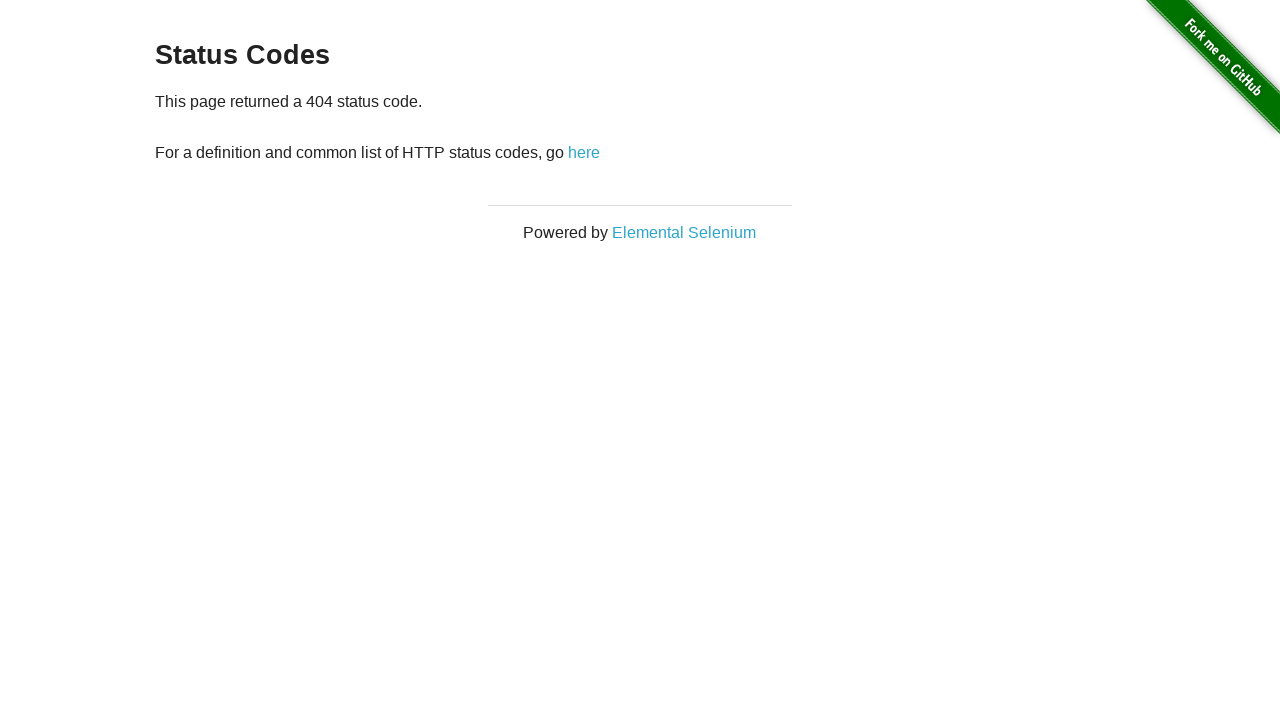

404 status code page content loaded
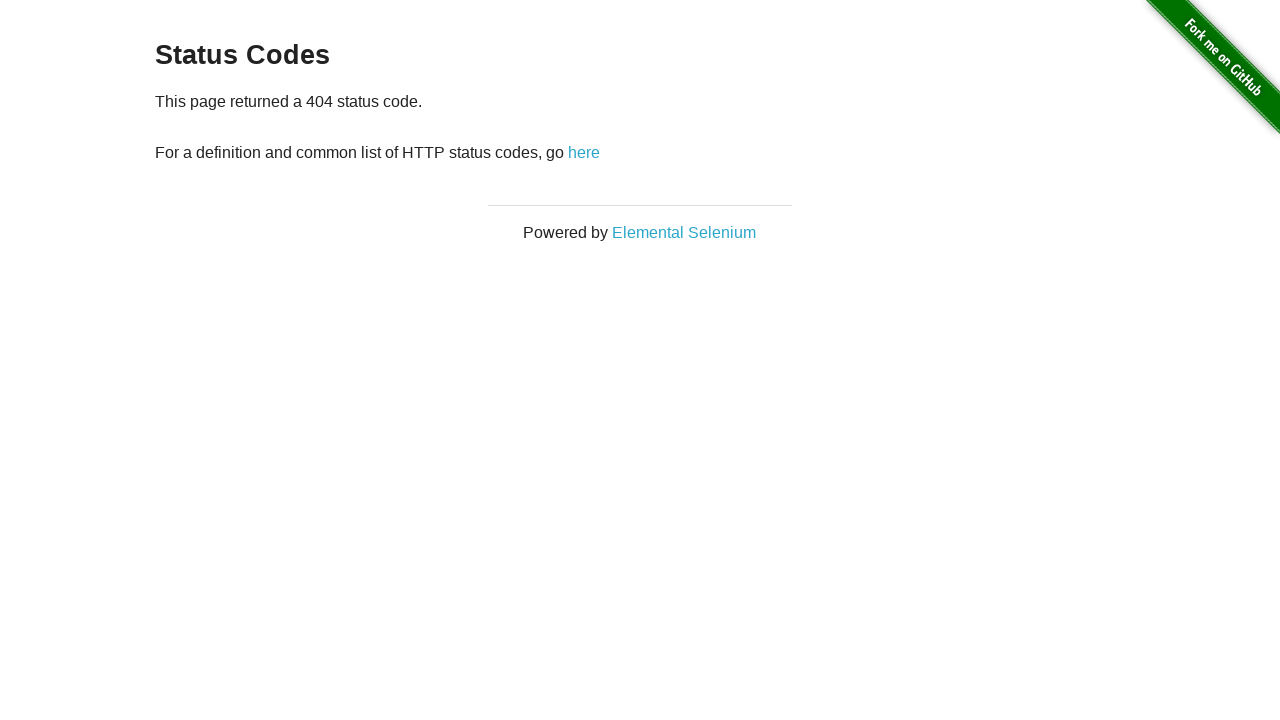

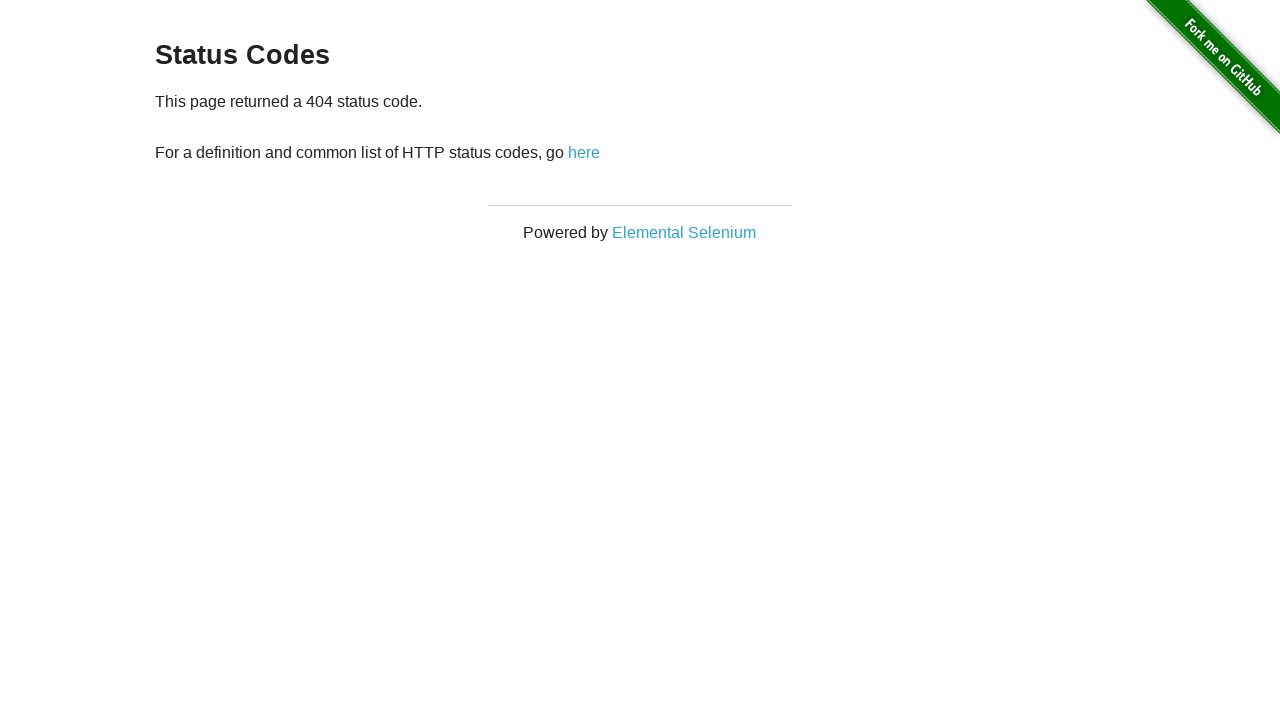